Tests navigation on GeeksforGeeks website by clicking on the Courses link

Starting URL: https://www.geeksforgeeks.org/

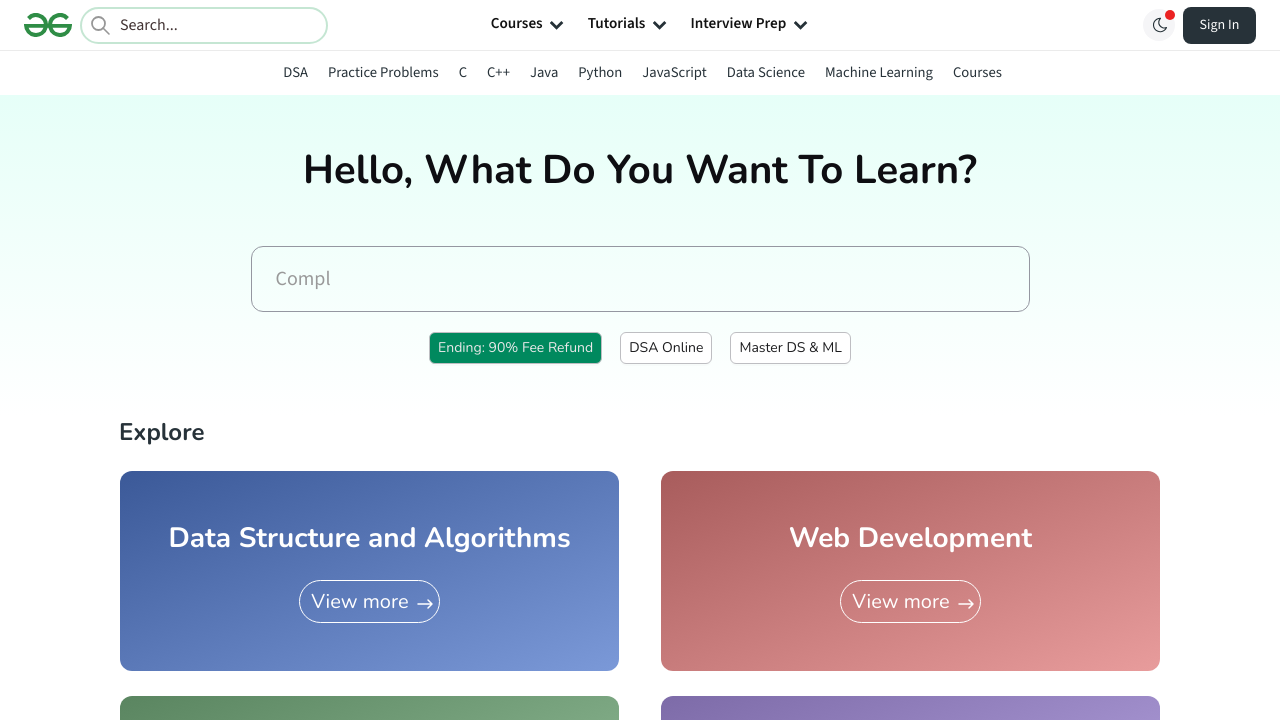

Clicked on the Courses link at (977, 72) on a:has-text('Courses')
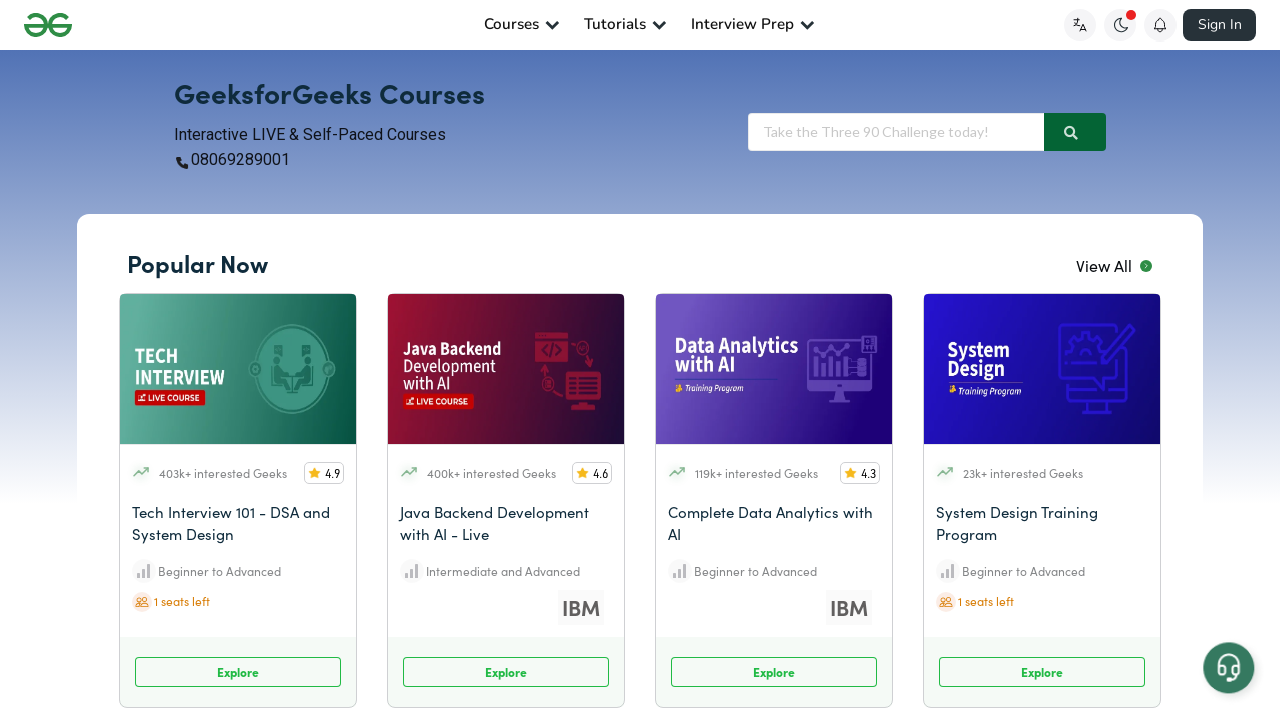

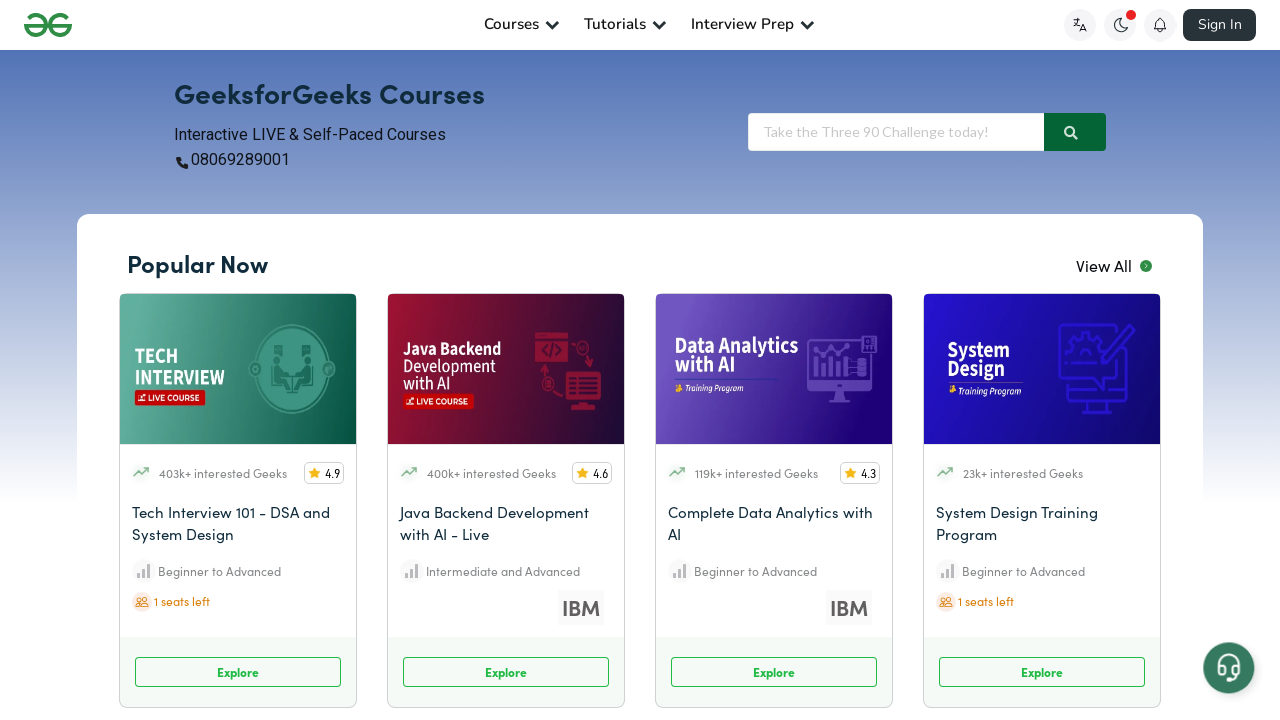